Tests that todo data persists after page reload, including completed state

Starting URL: https://demo.playwright.dev/todomvc

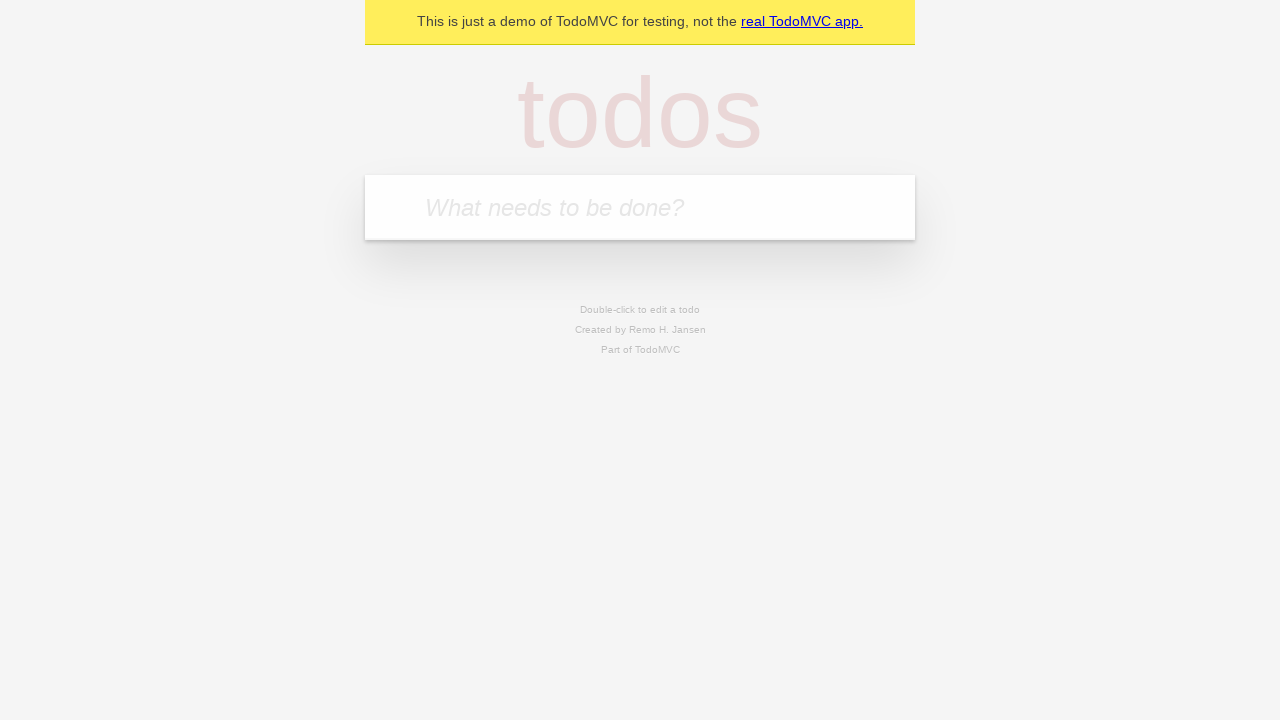

Filled todo input with 'buy some cheese' on internal:attr=[placeholder="What needs to be done?"i]
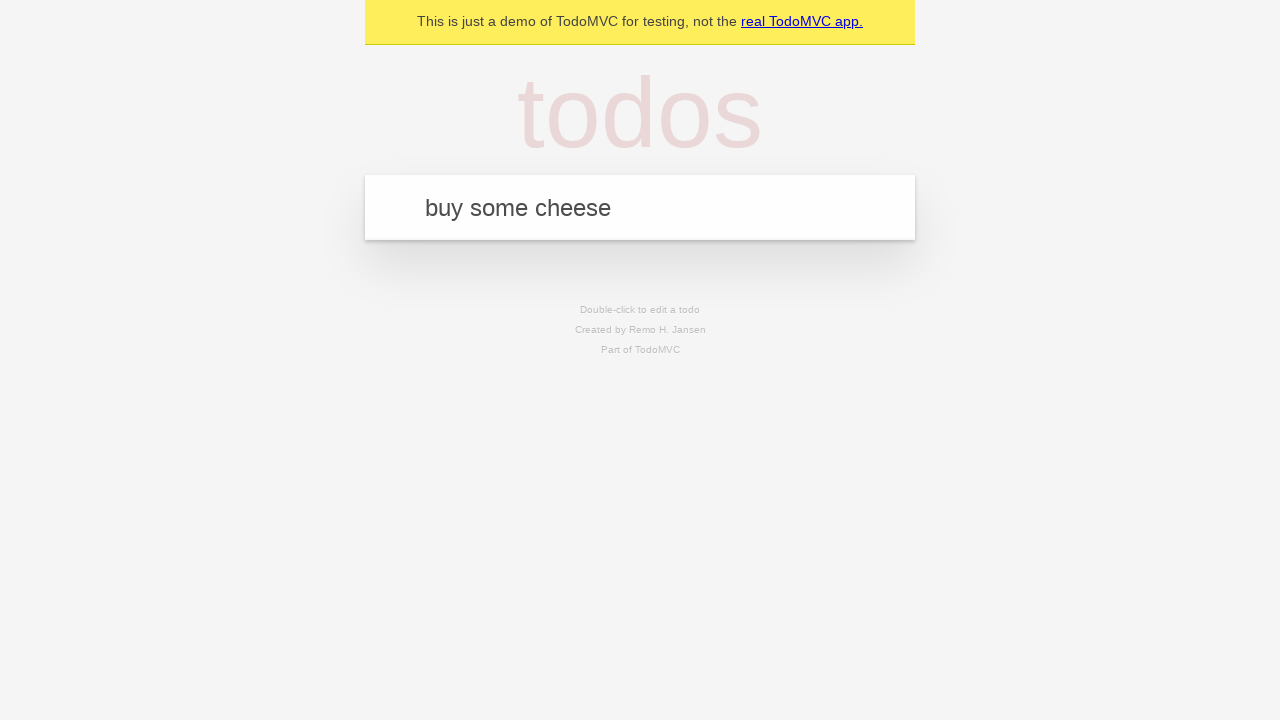

Pressed Enter to create first todo item on internal:attr=[placeholder="What needs to be done?"i]
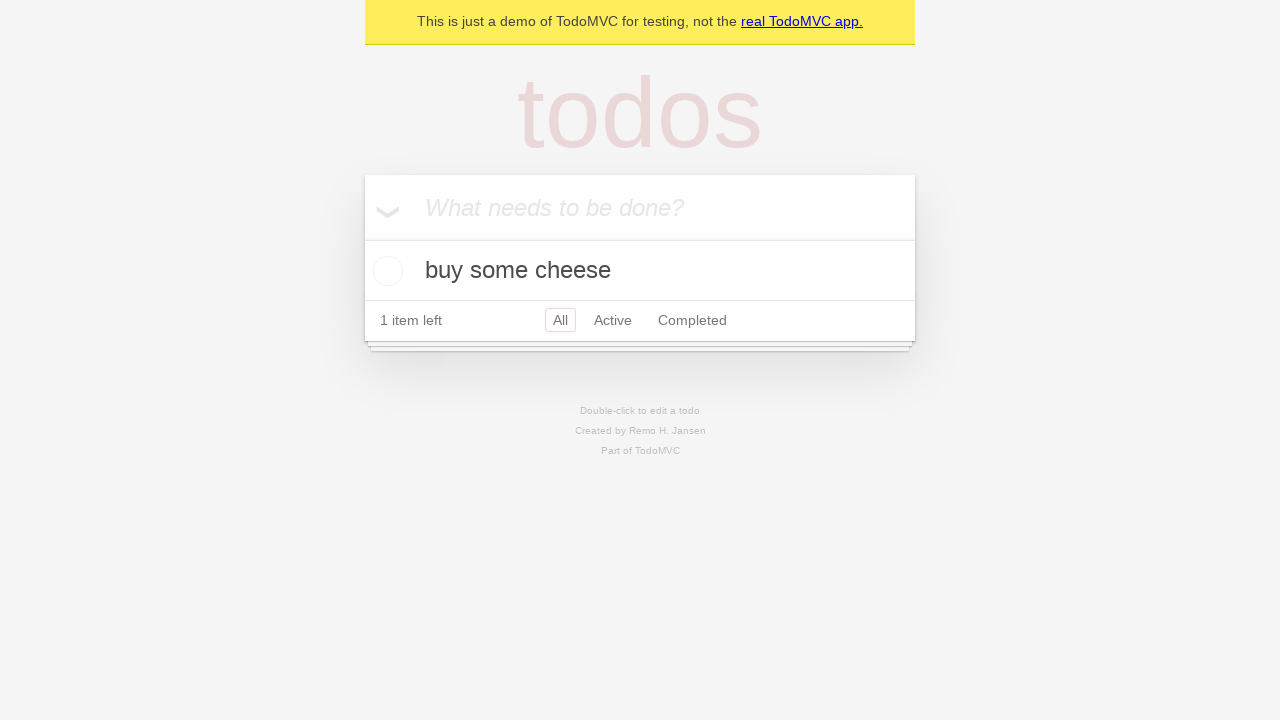

Filled todo input with 'feed the cat' on internal:attr=[placeholder="What needs to be done?"i]
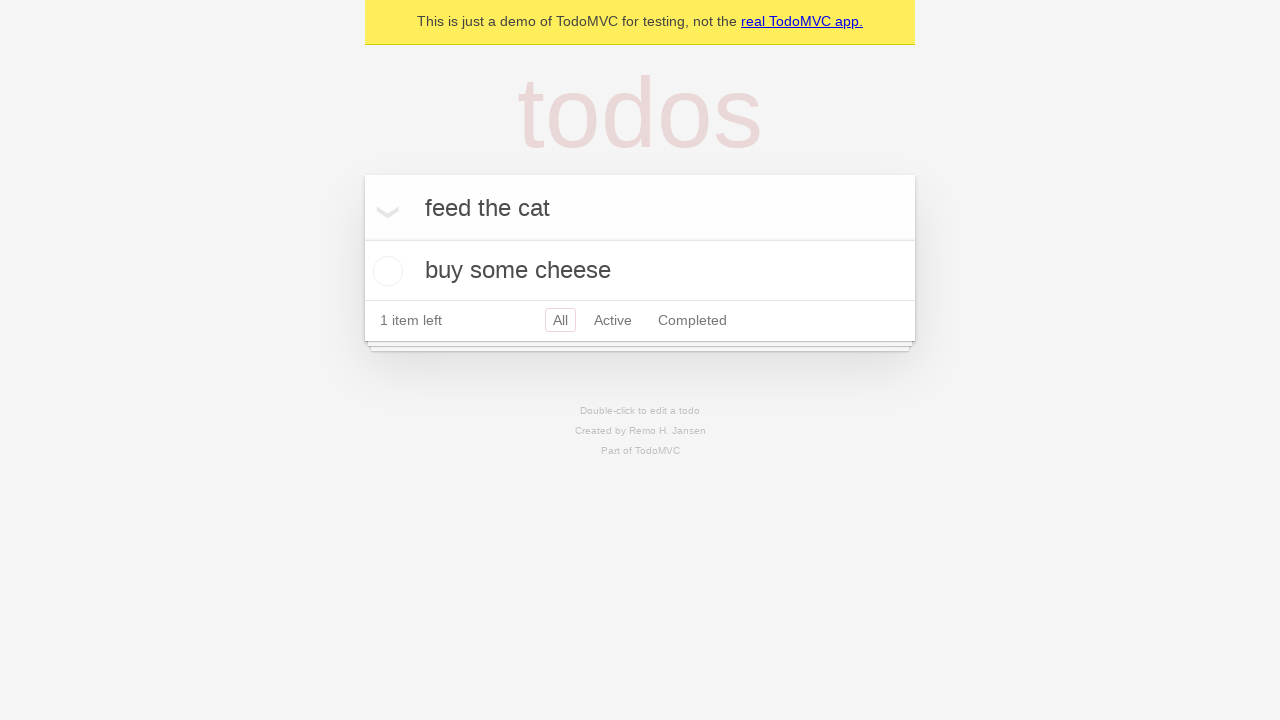

Pressed Enter to create second todo item on internal:attr=[placeholder="What needs to be done?"i]
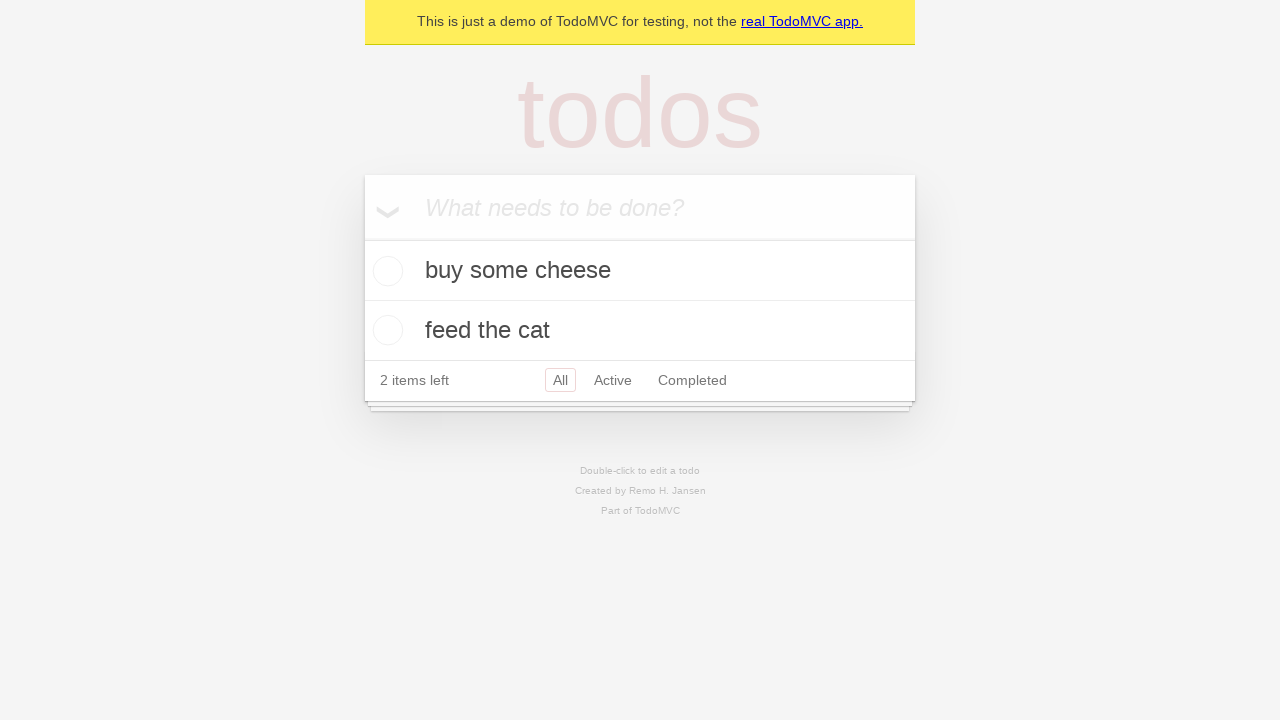

Checked the first todo item as completed at (385, 271) on internal:testid=[data-testid="todo-item"s] >> nth=0 >> internal:role=checkbox
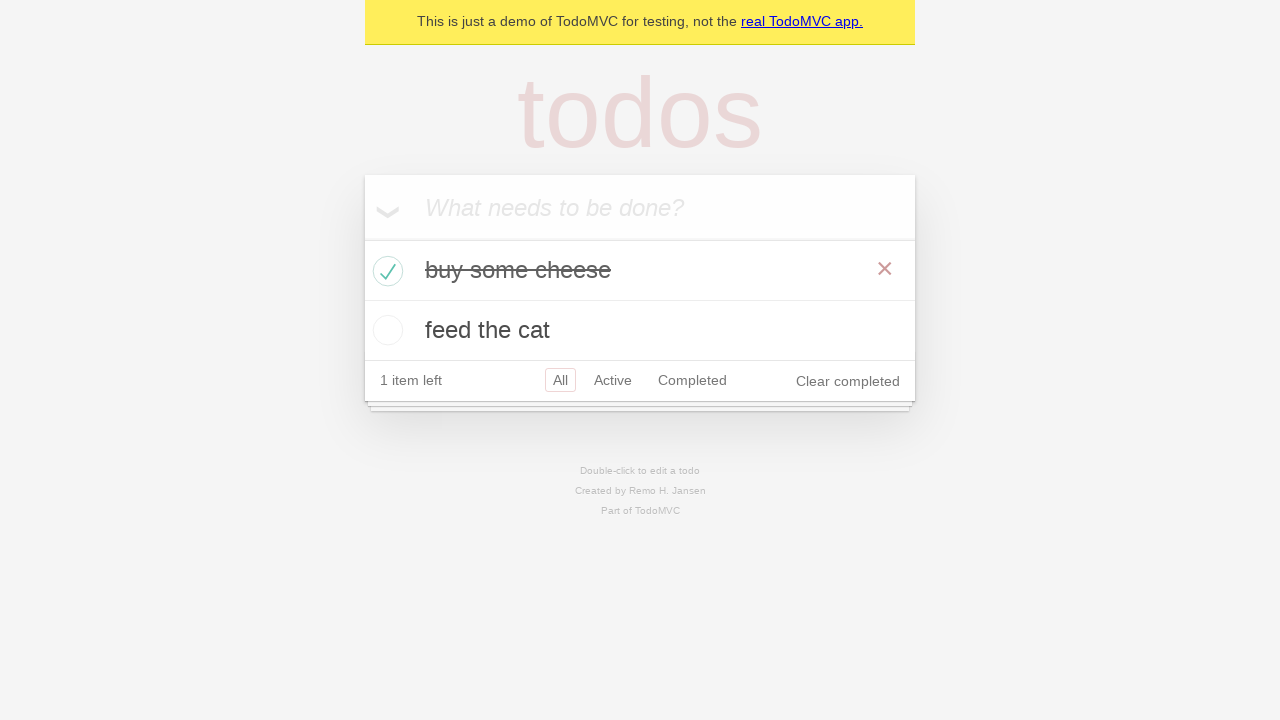

Reloaded the page to test data persistence
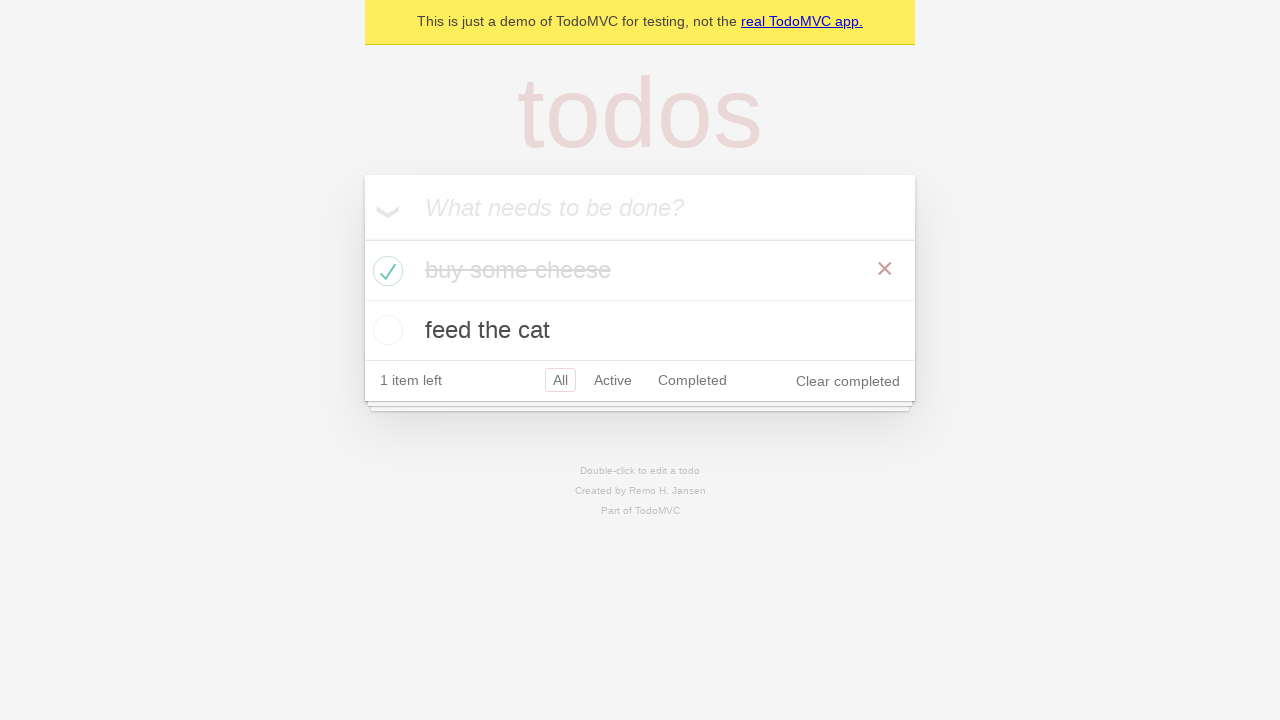

Verified todo items exist after page reload
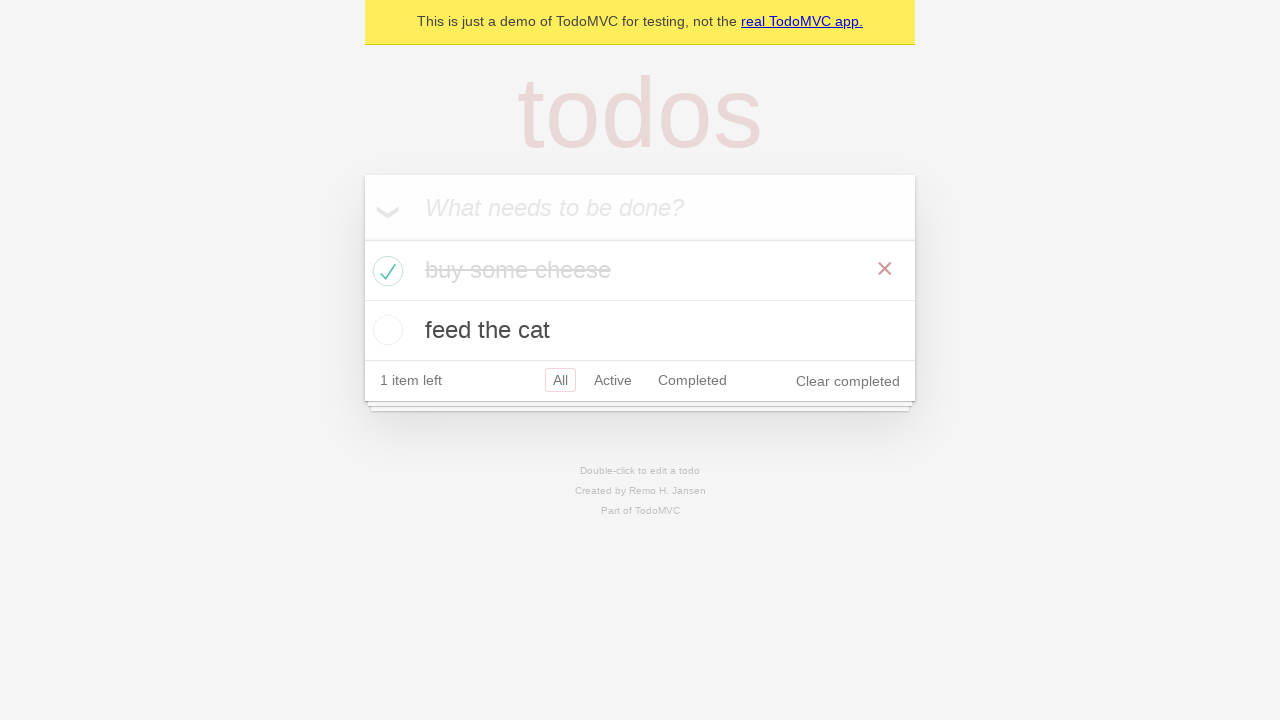

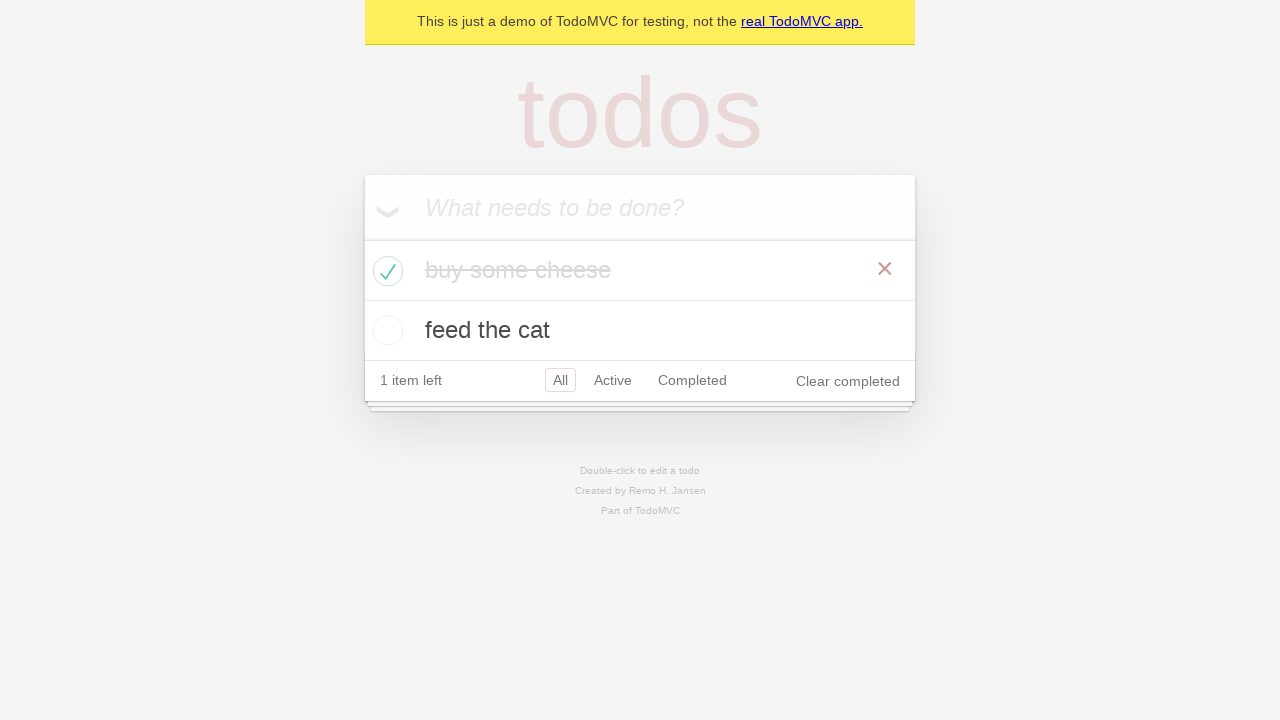